Opens a link in a new tab by holding Ctrl key while clicking on the "onlytestingblog" link

Starting URL: https://omayo.blogspot.com/

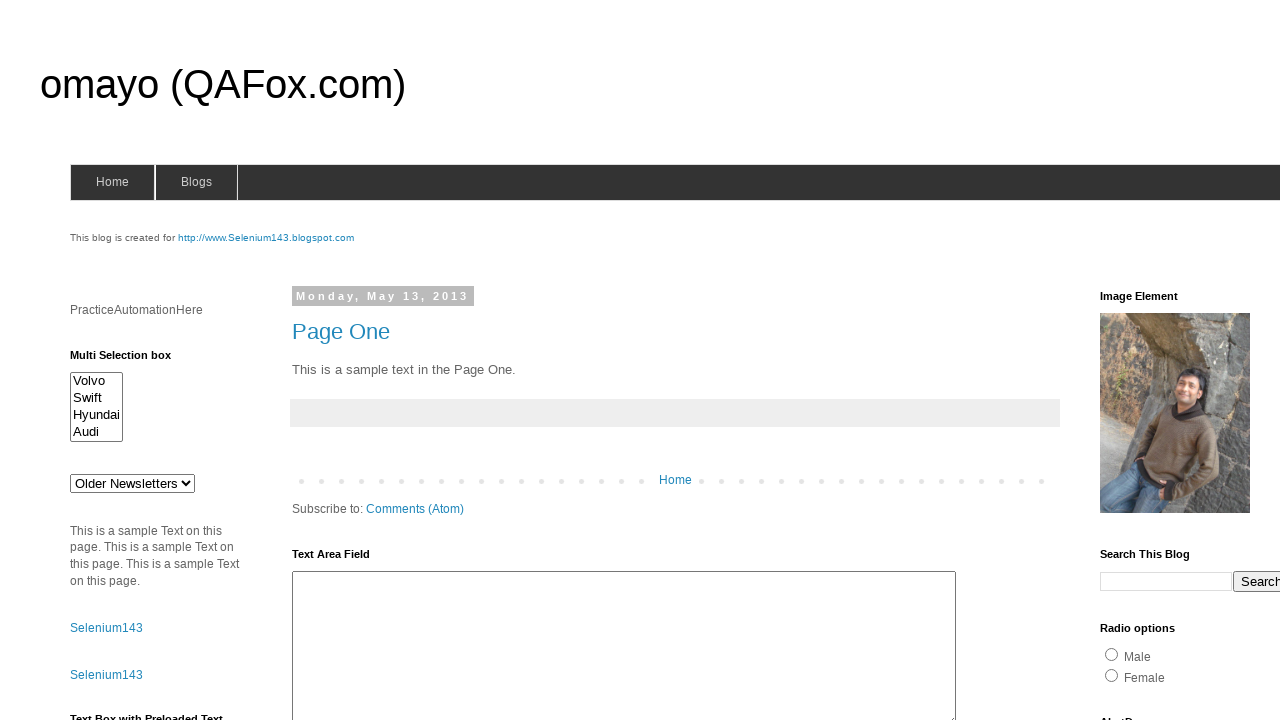

Navigated to https://omayo.blogspot.com/
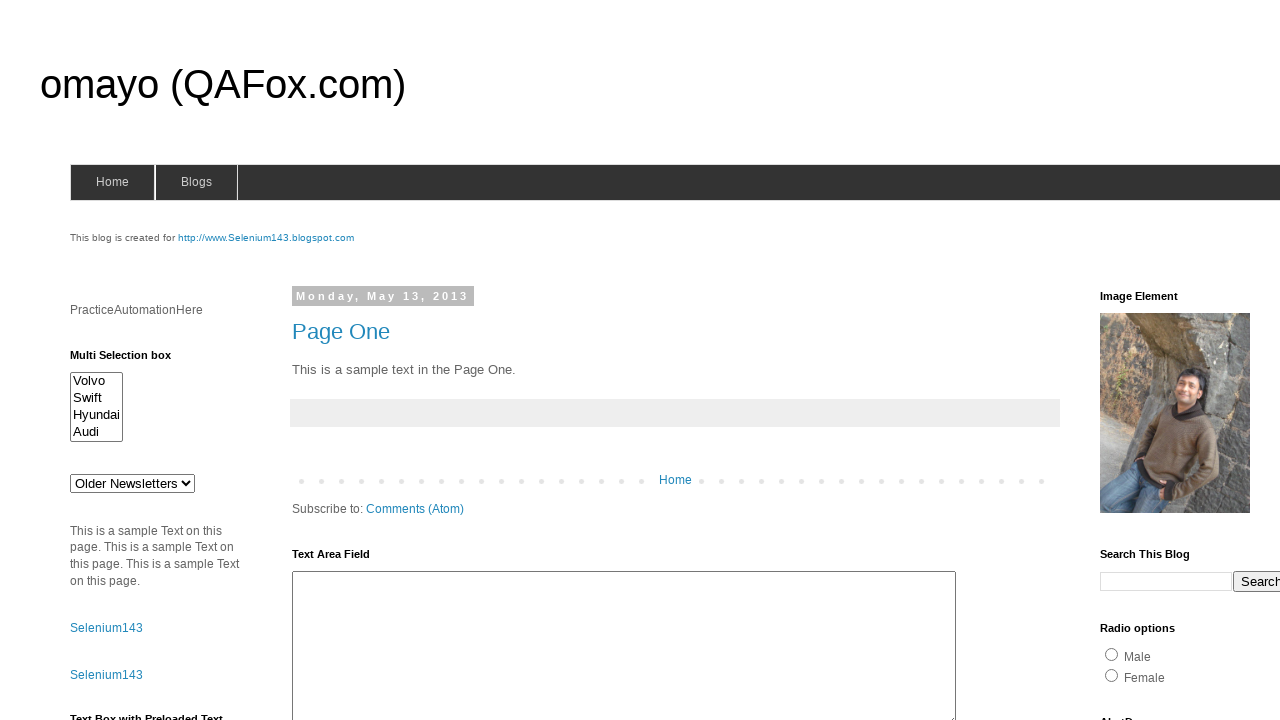

Located 'onlytestingblog' link element
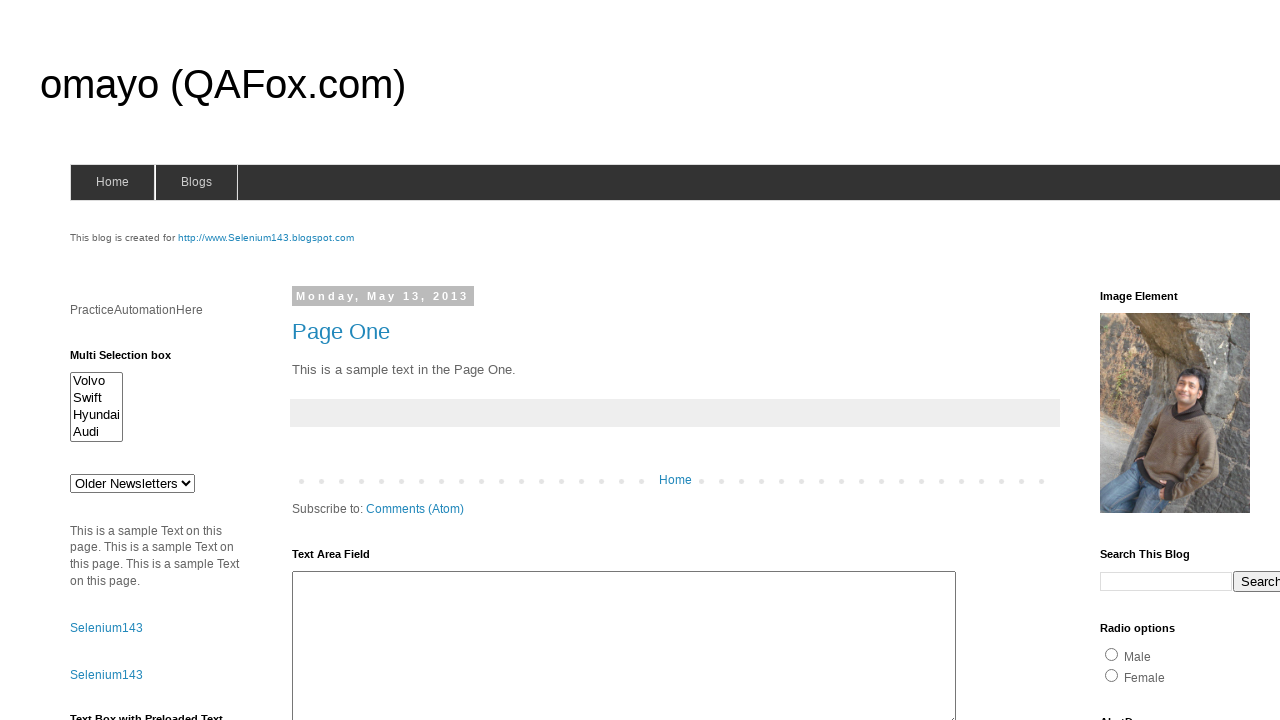

Ctrl+clicked 'onlytestingblog' link to open in new tab at (1156, 361) on a:text('onlytestingblog')
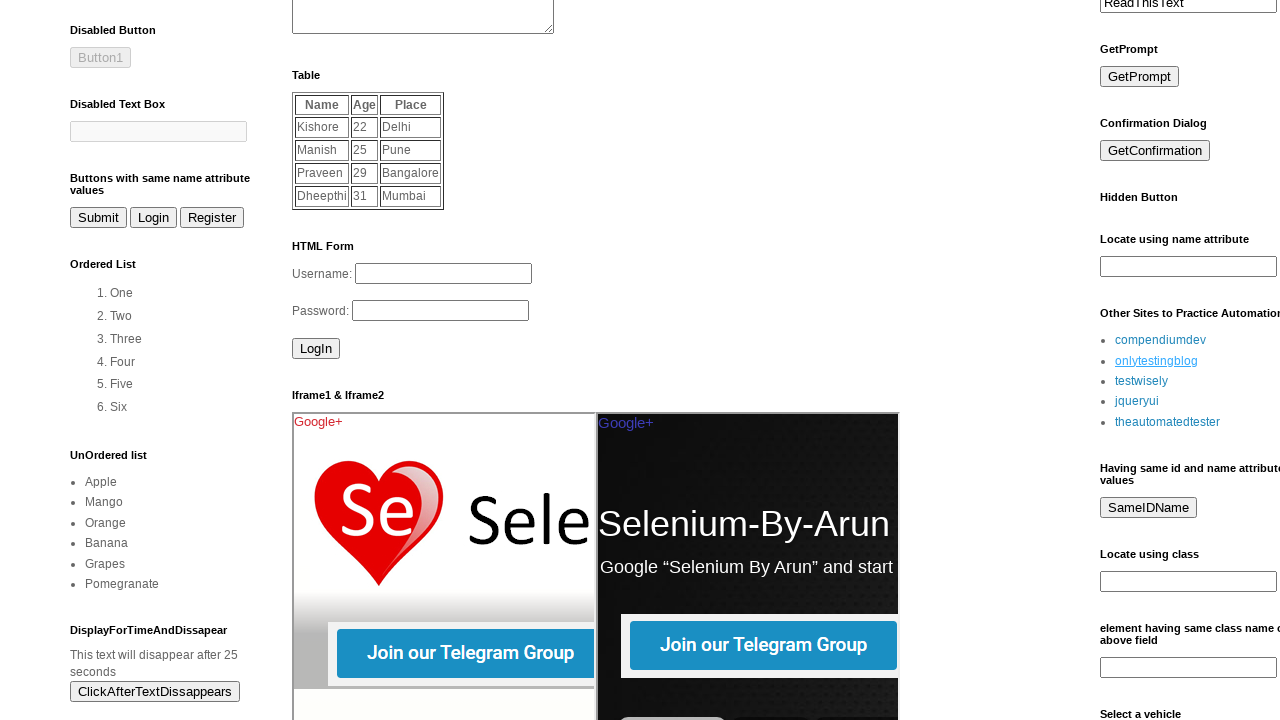

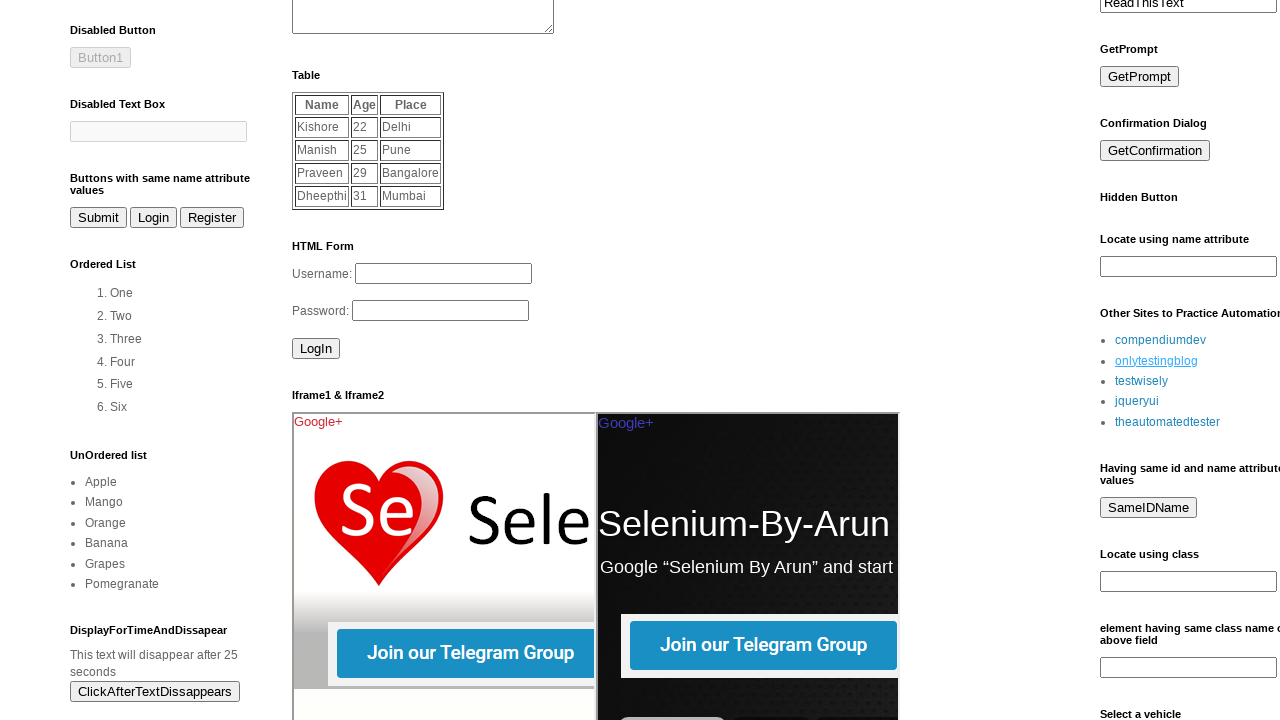